Tests radio button functionality by clicking on the female radio button and verifying its selection state

Starting URL: https://testautomationpractice.blogspot.com/

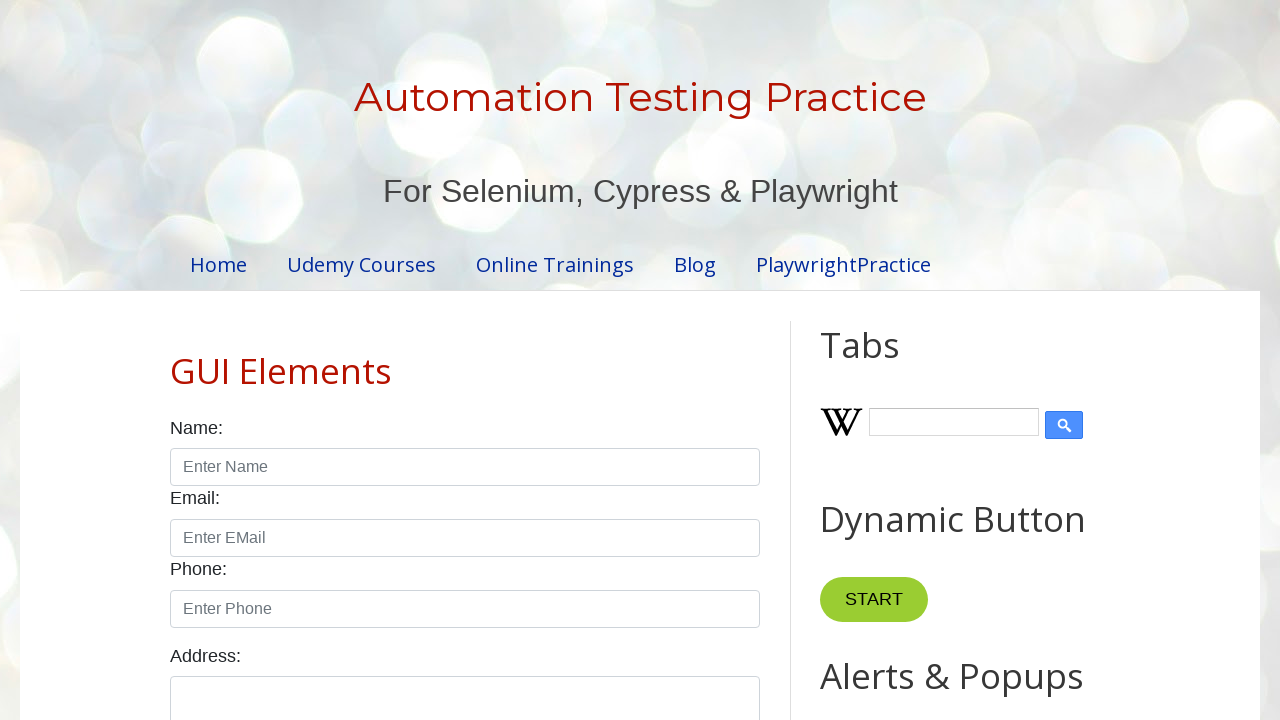

Clicked the female radio button at (250, 360) on input#female
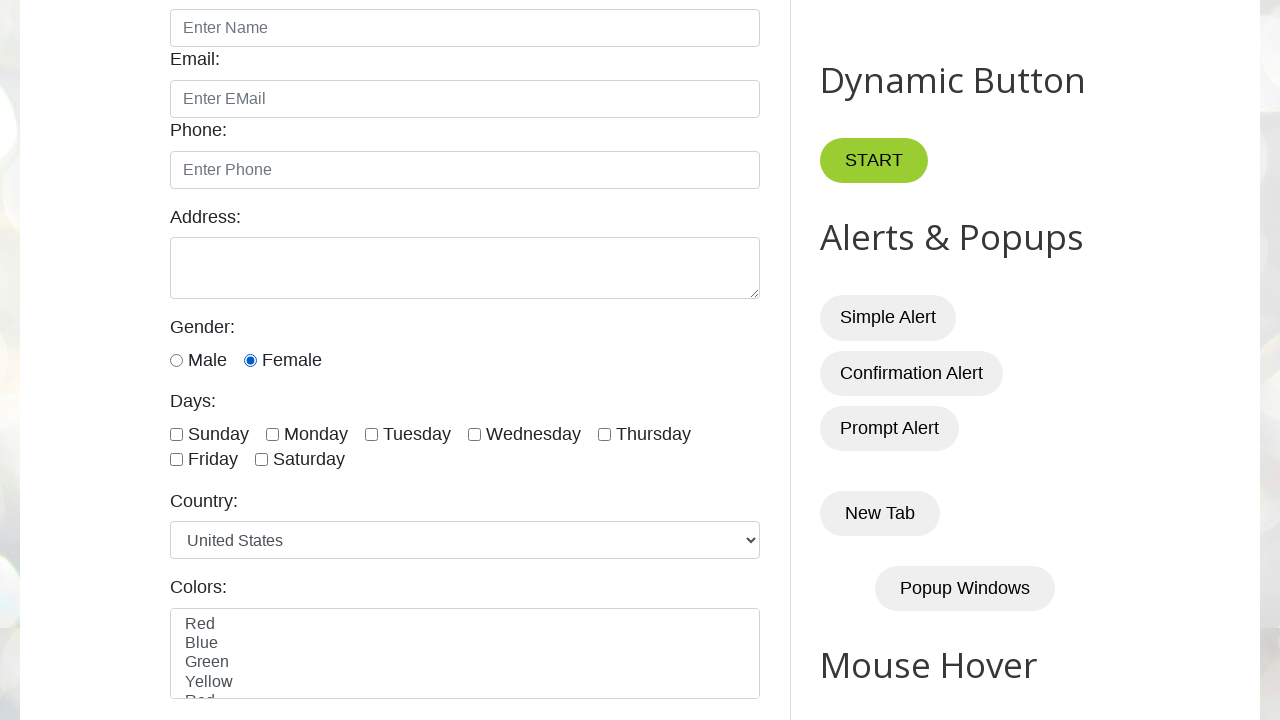

Verified that the female radio button is selected
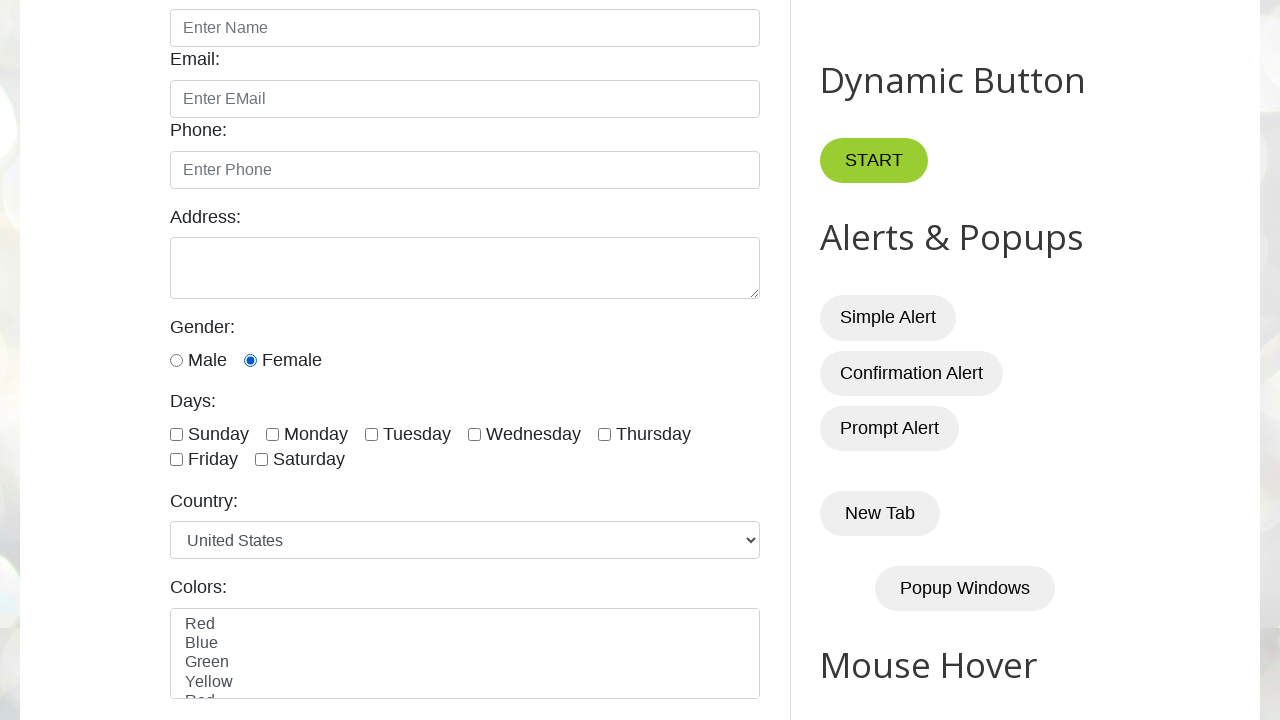

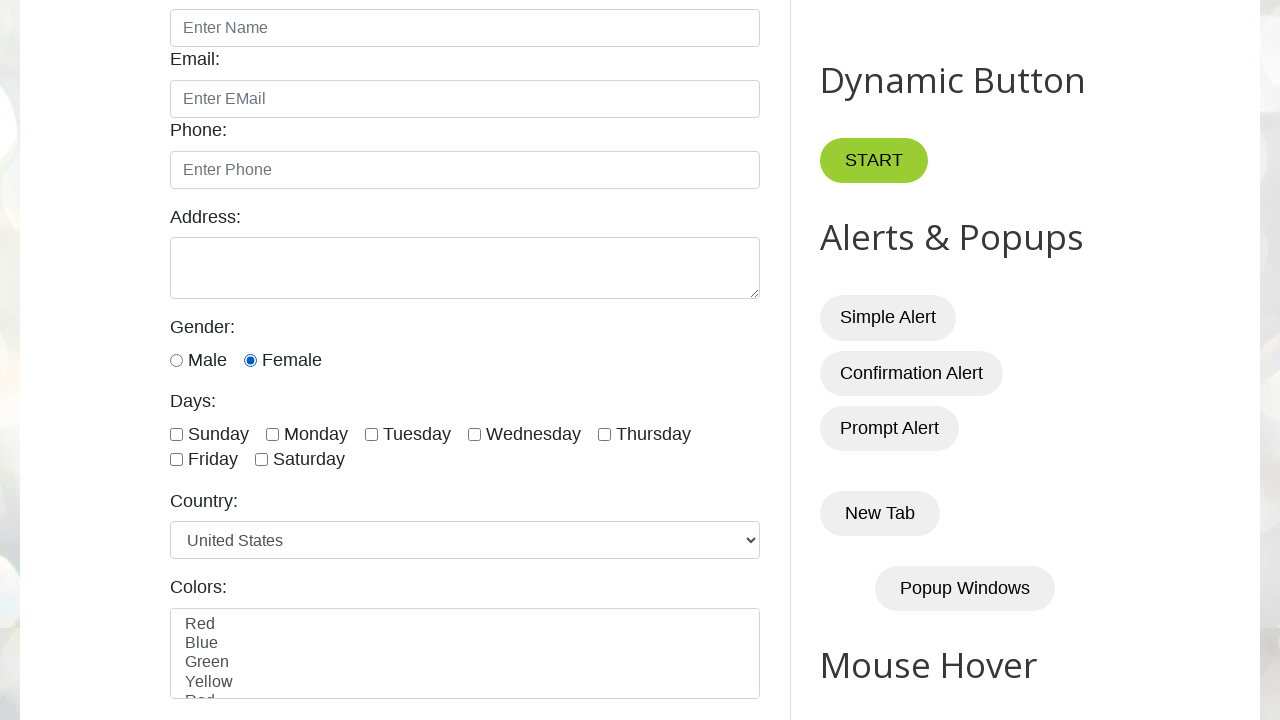